Tests the search functionality on Hankook Tire website by clicking the search button, entering a search term, and submitting the search

Starting URL: https://www.hankooktire.com/au/en/home.html

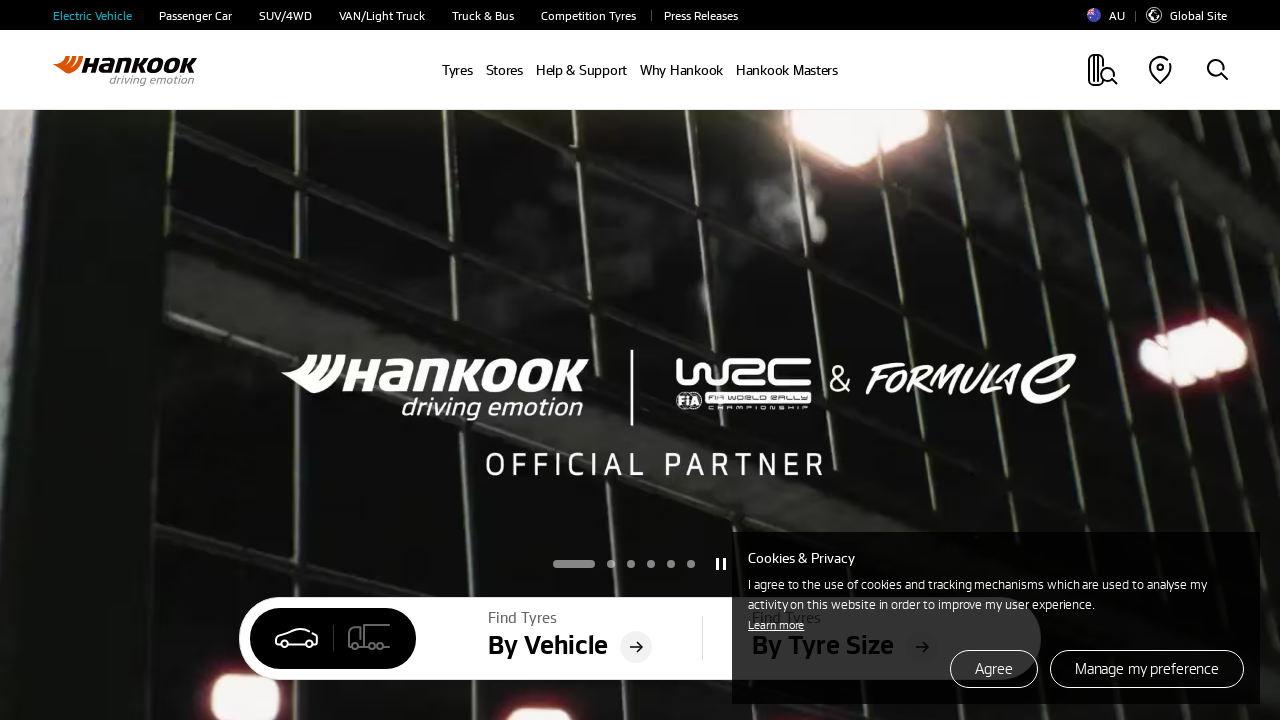

Clicked search button to open search field at (1217, 70) on a#util-search
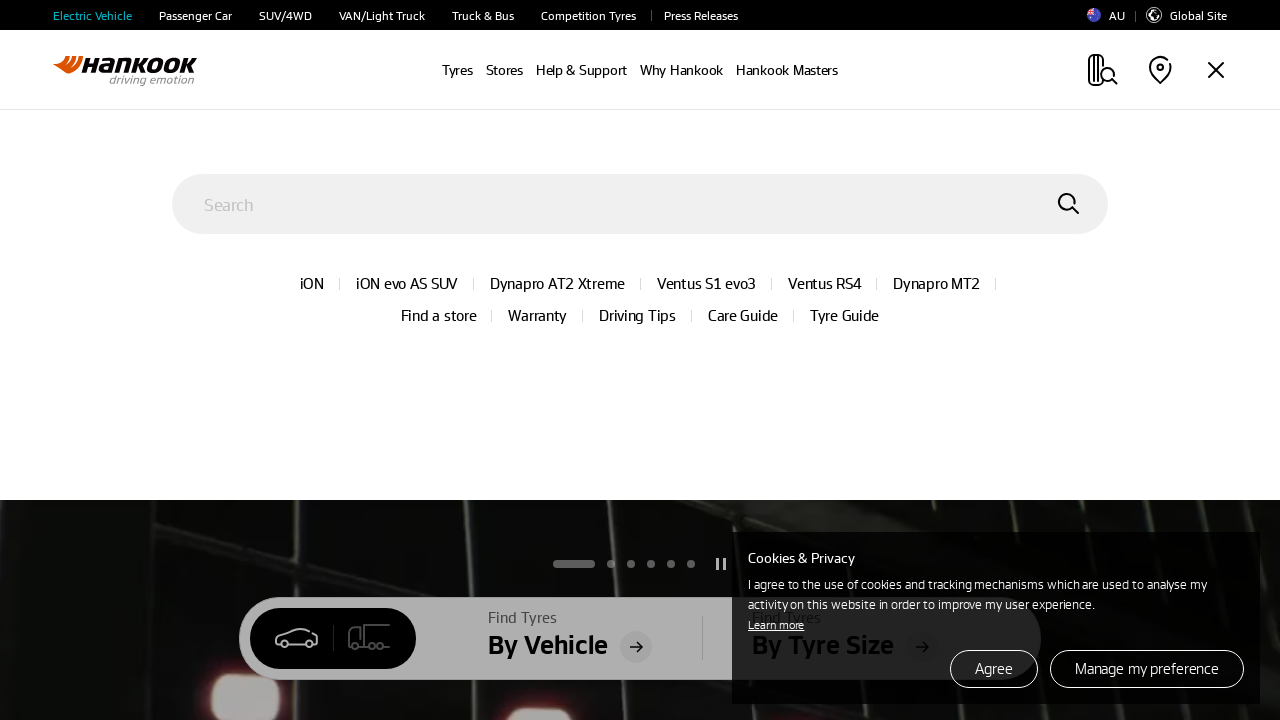

Search input field became visible
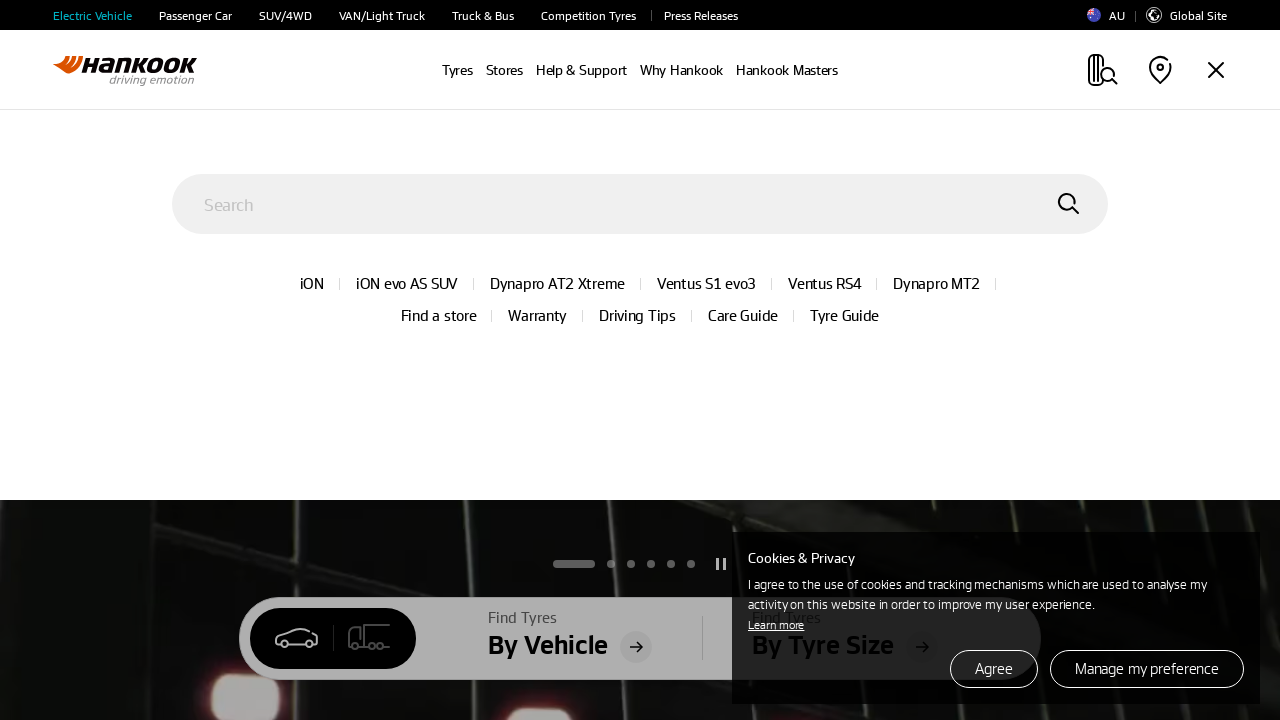

Filled search field with 'suv' on input[placeholder='Search']
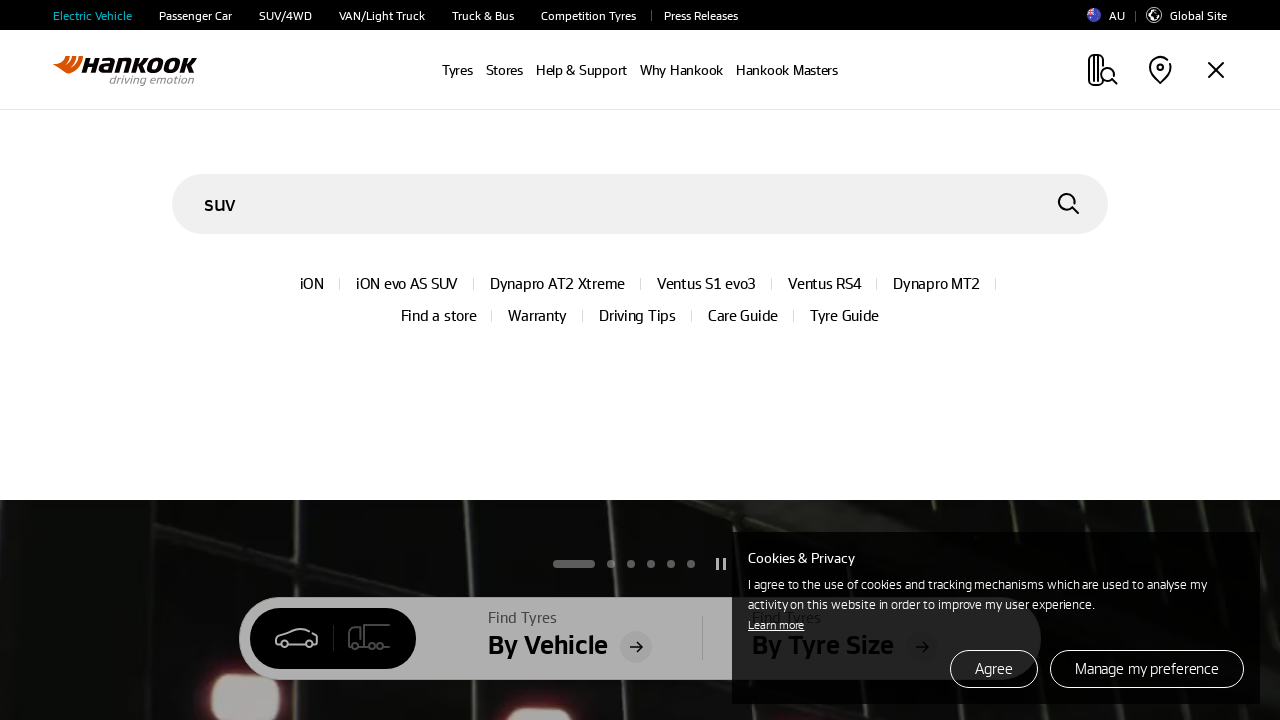

Clicked submit button to perform search at (1068, 204) on button[type='submit']
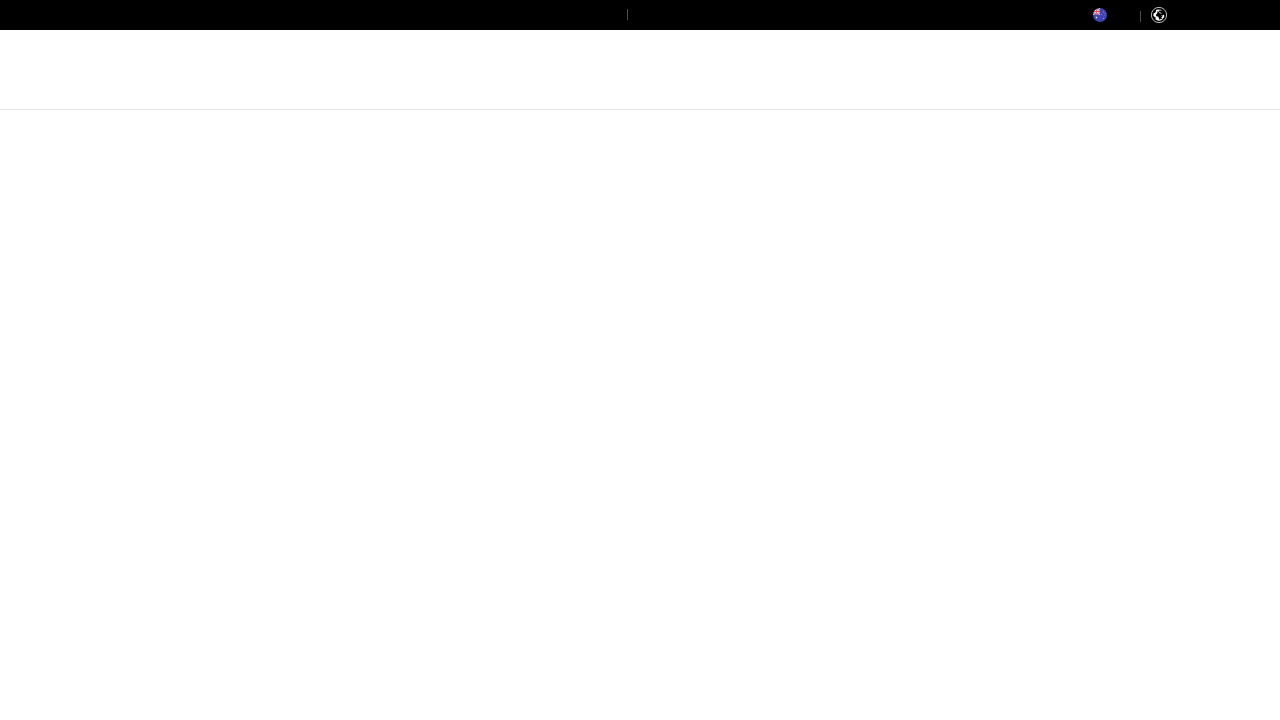

Search results loaded successfully
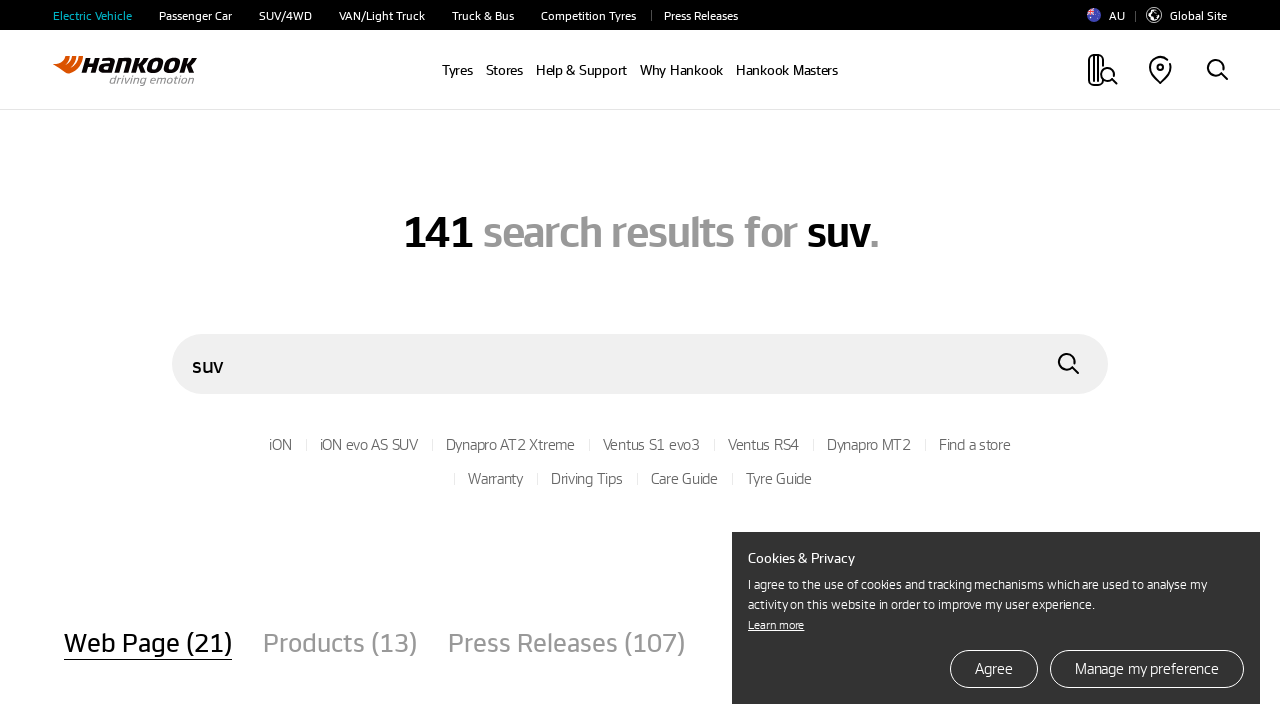

Retrieved text from results header
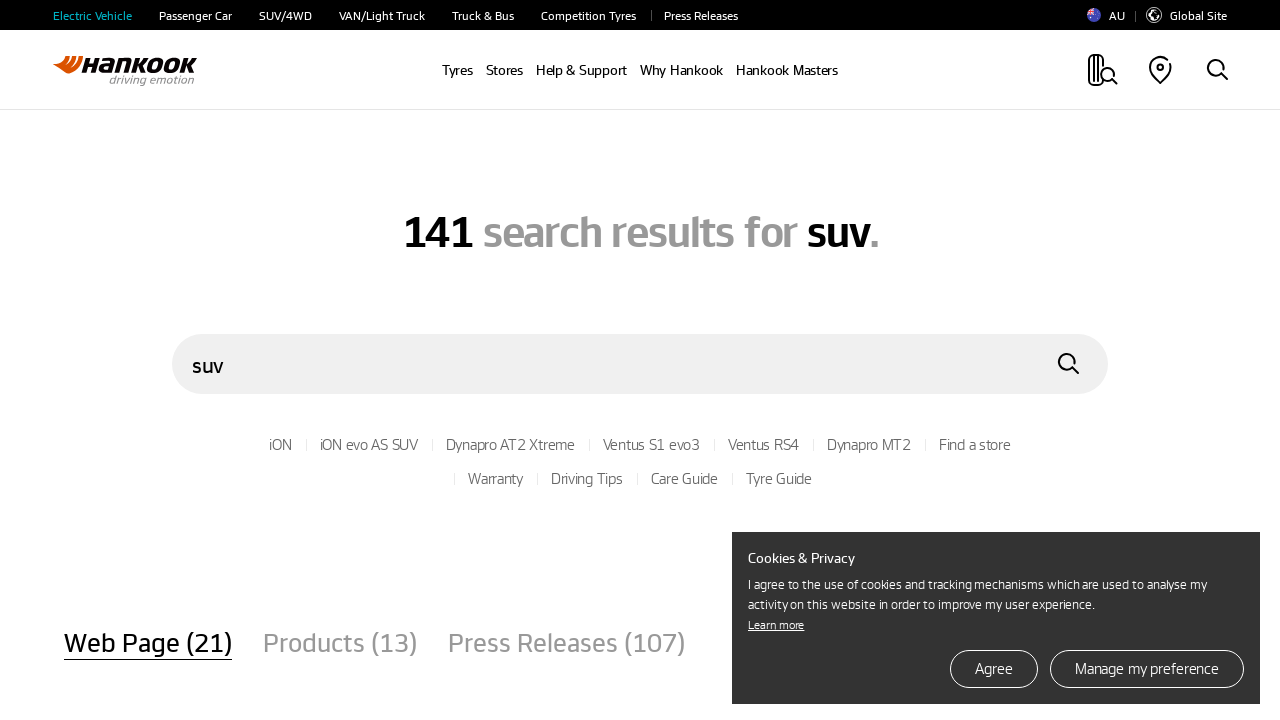

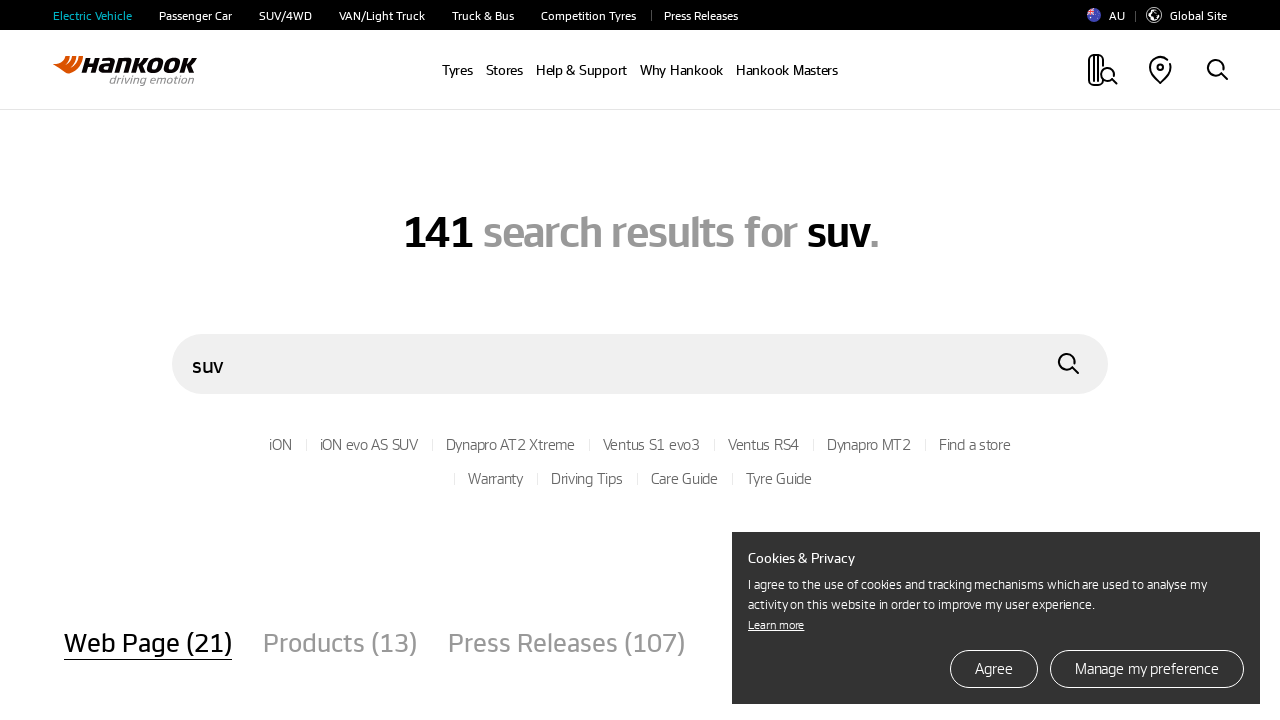